Tests the search/filter functionality on an offers page by entering "Rice" in the search field and verifying that the filtered results correctly show only items containing "Rice".

Starting URL: https://rahulshettyacademy.com/seleniumPractise/#/offers

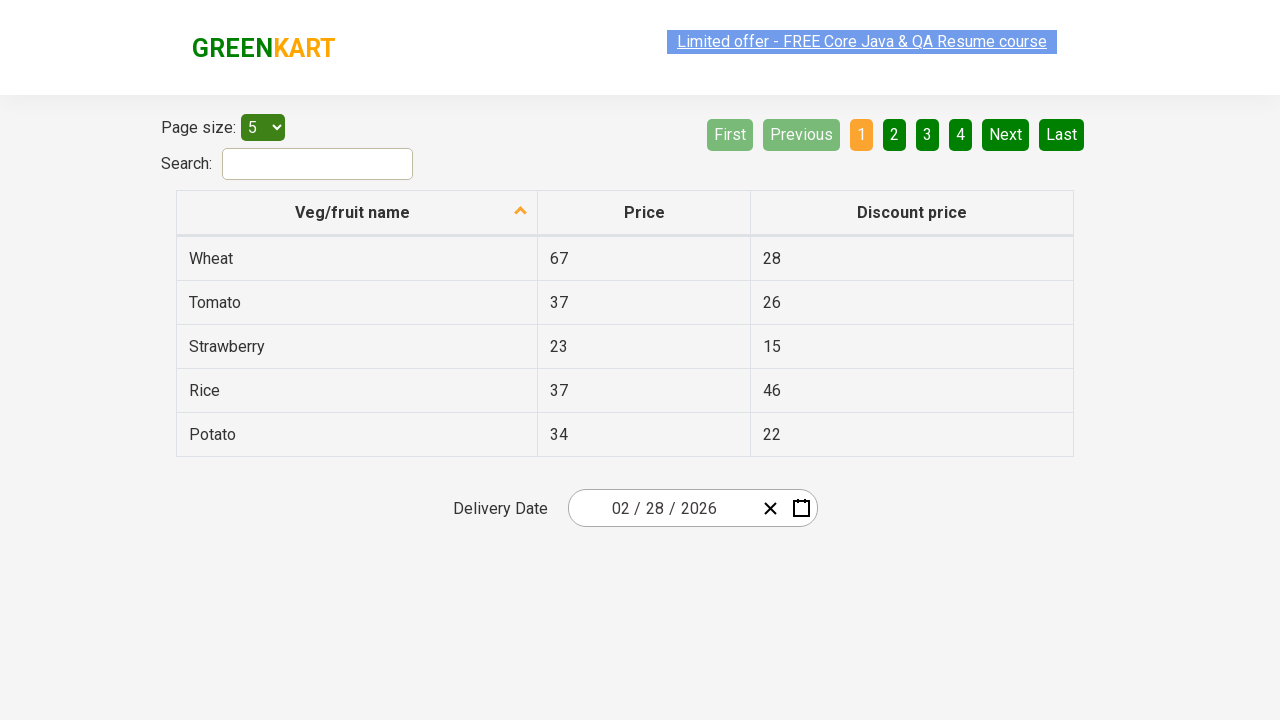

Filled search field with 'Rice' to filter offers on #search-field
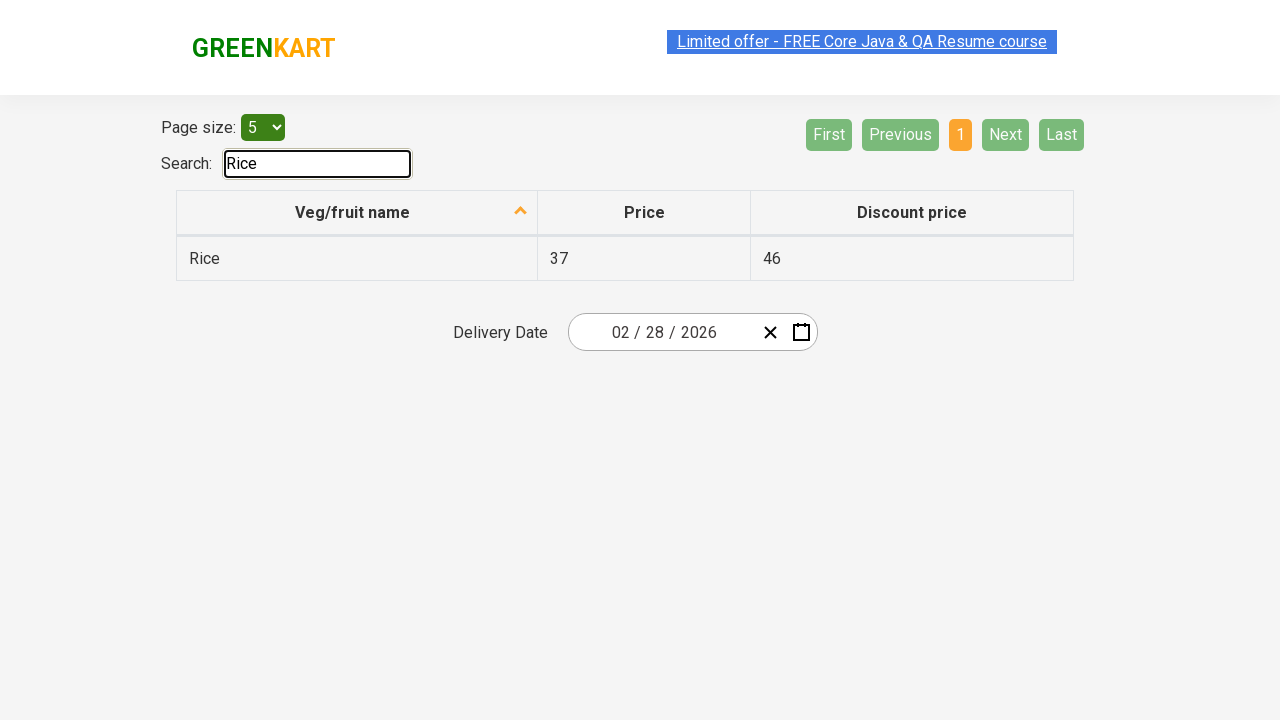

Waited 500ms for filter to apply
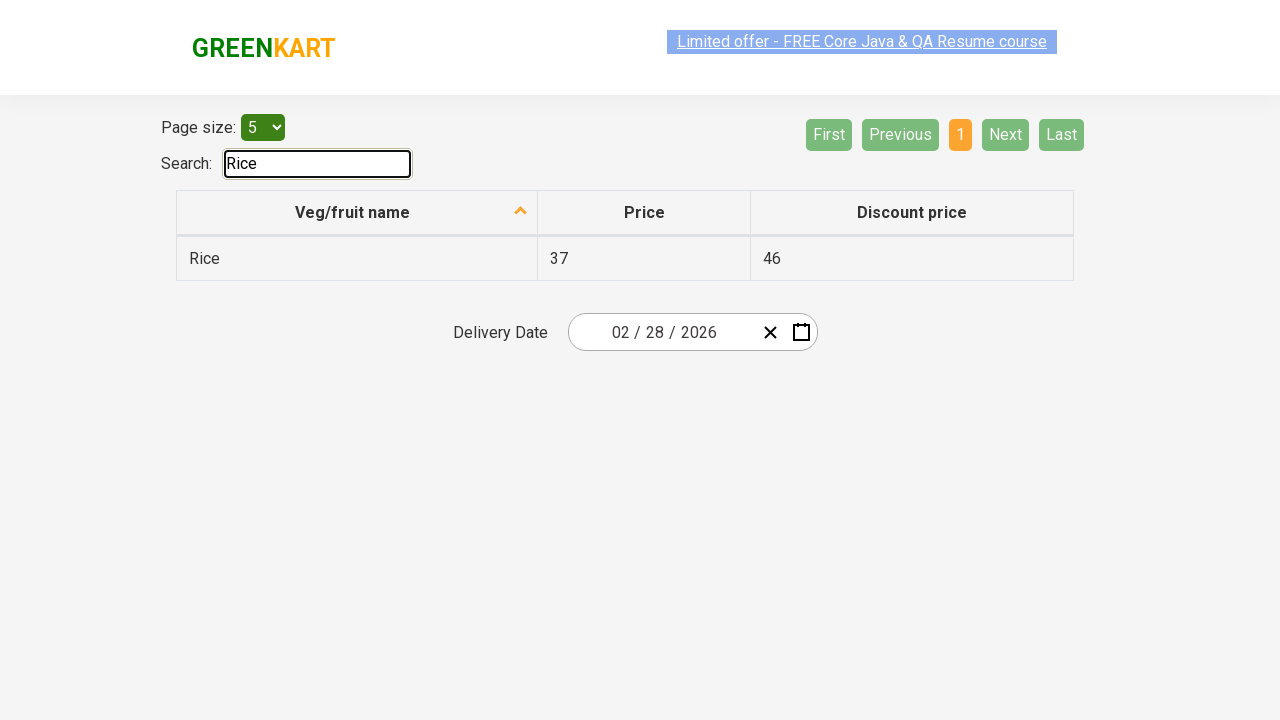

Verified filtered results table is displayed
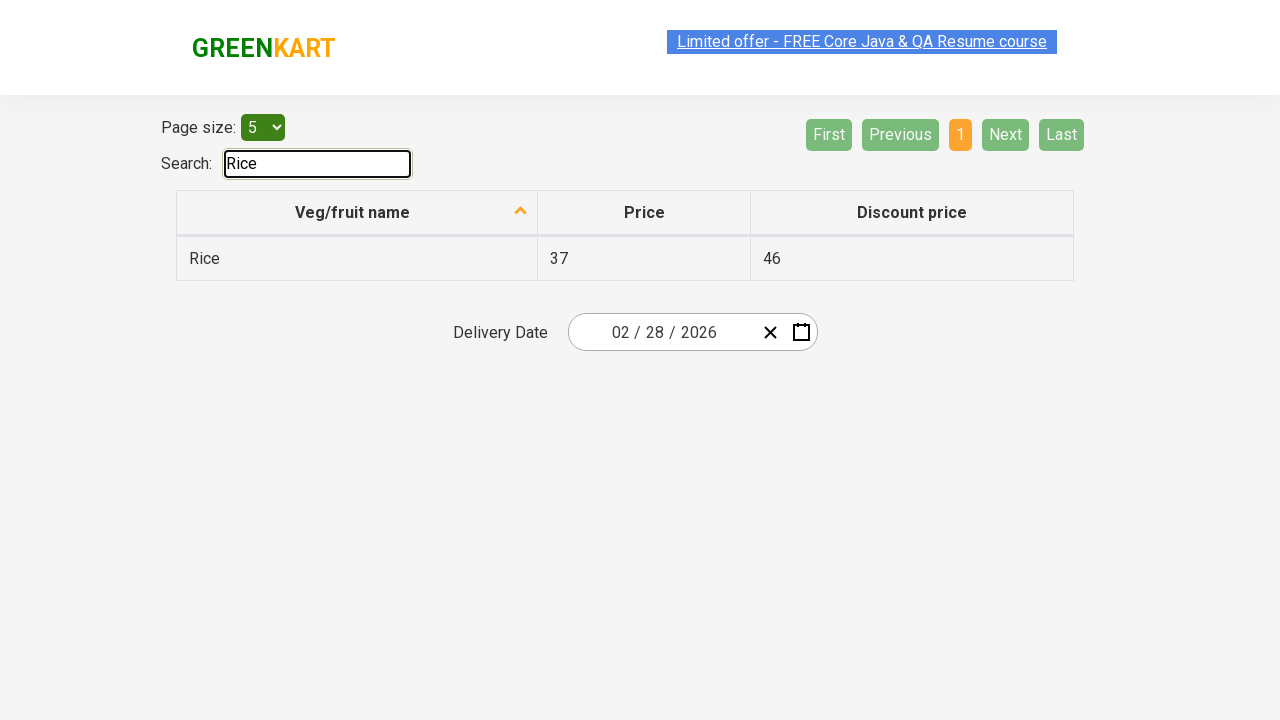

Retrieved 1 veggie items from filtered results
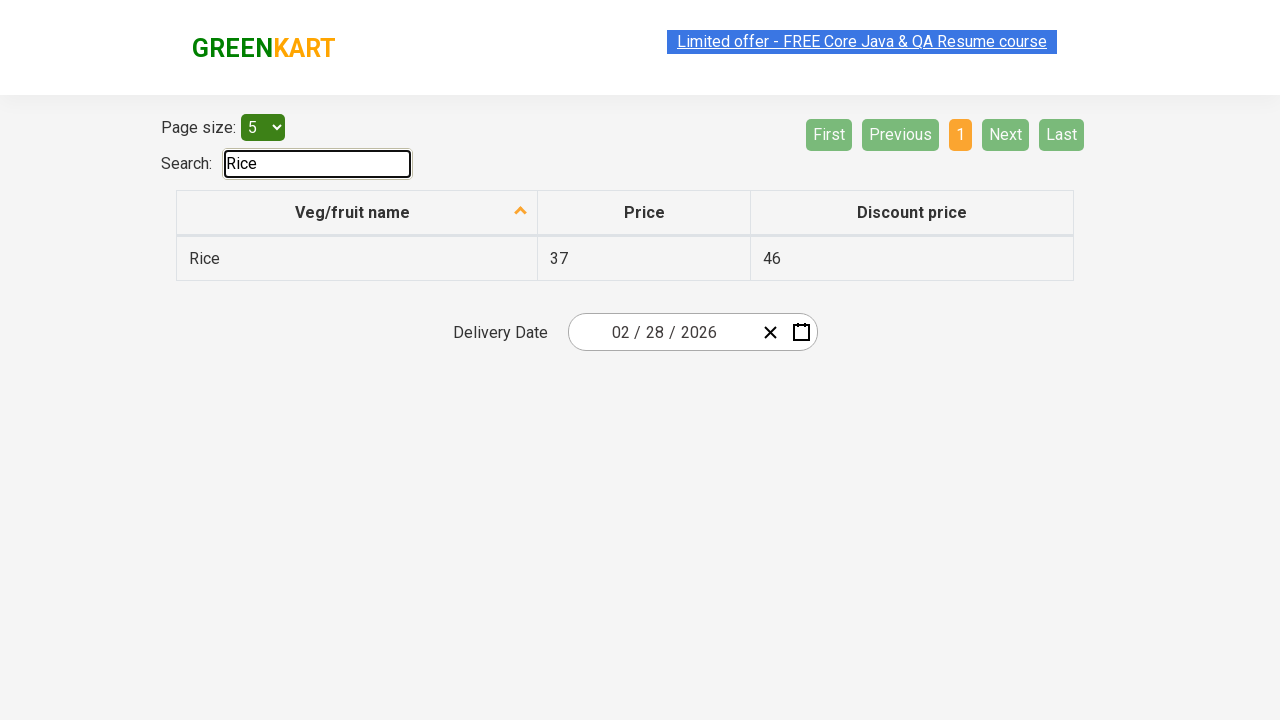

Verified veggie 'Rice' contains 'Rice'
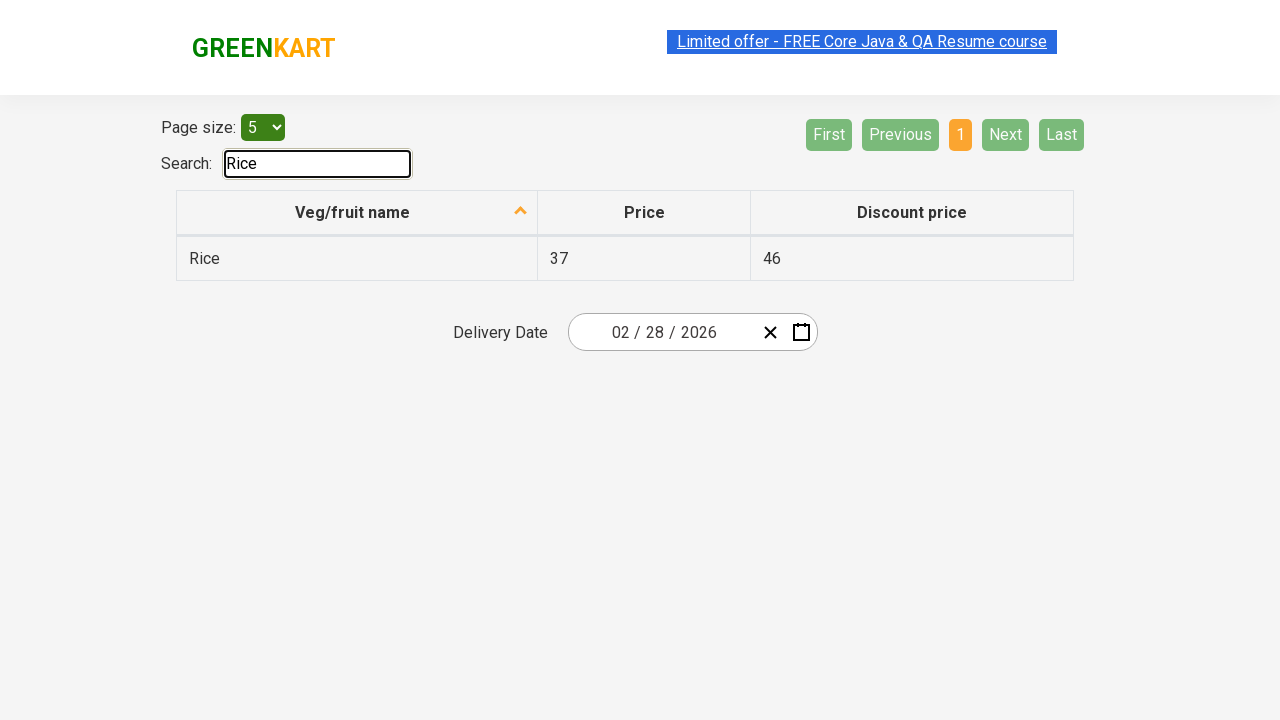

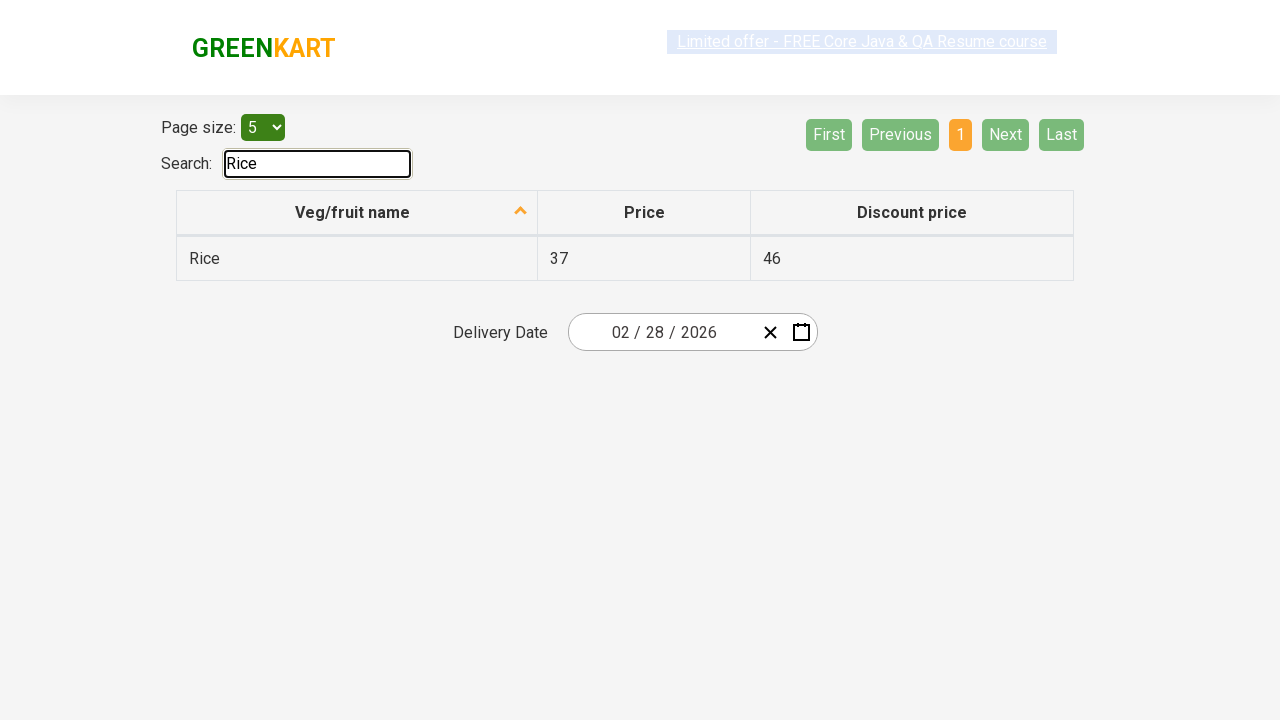